Creates todos and clicks through filter tabs to verify the selected state is highlighted

Starting URL: https://demo.playwright.dev/todomvc

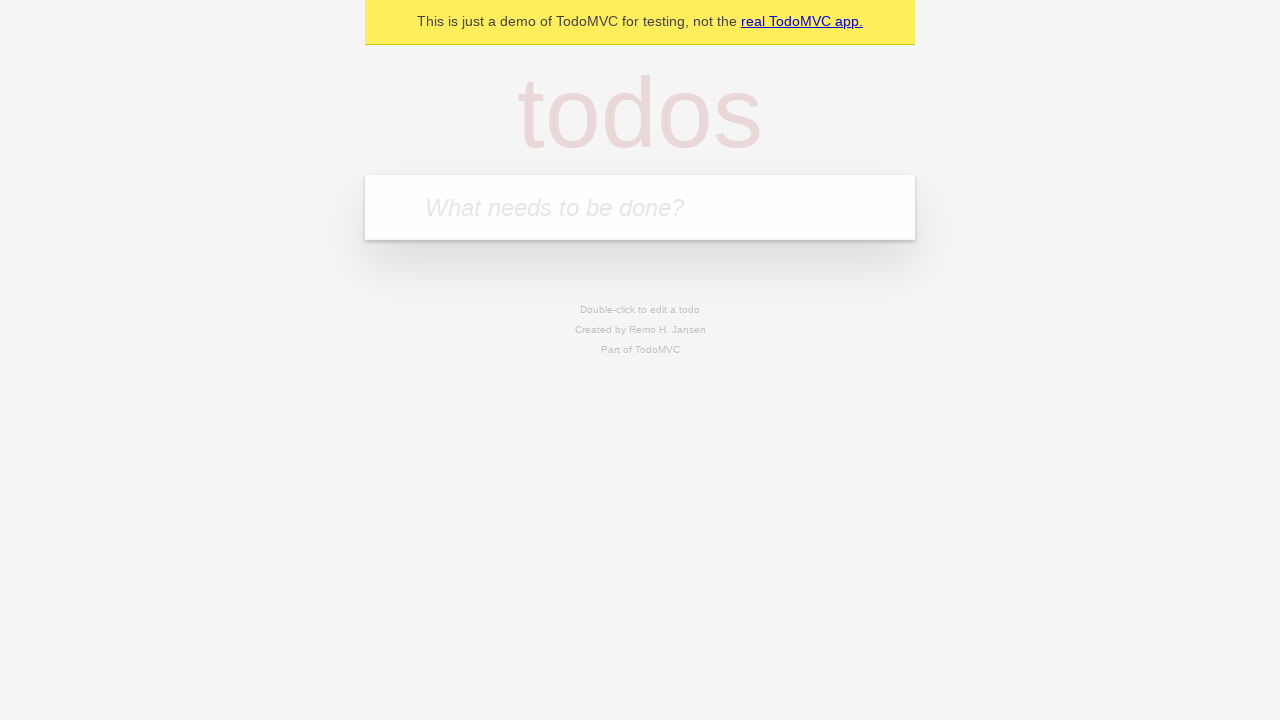

Filled first todo input with 'buy some cheese' on .new-todo
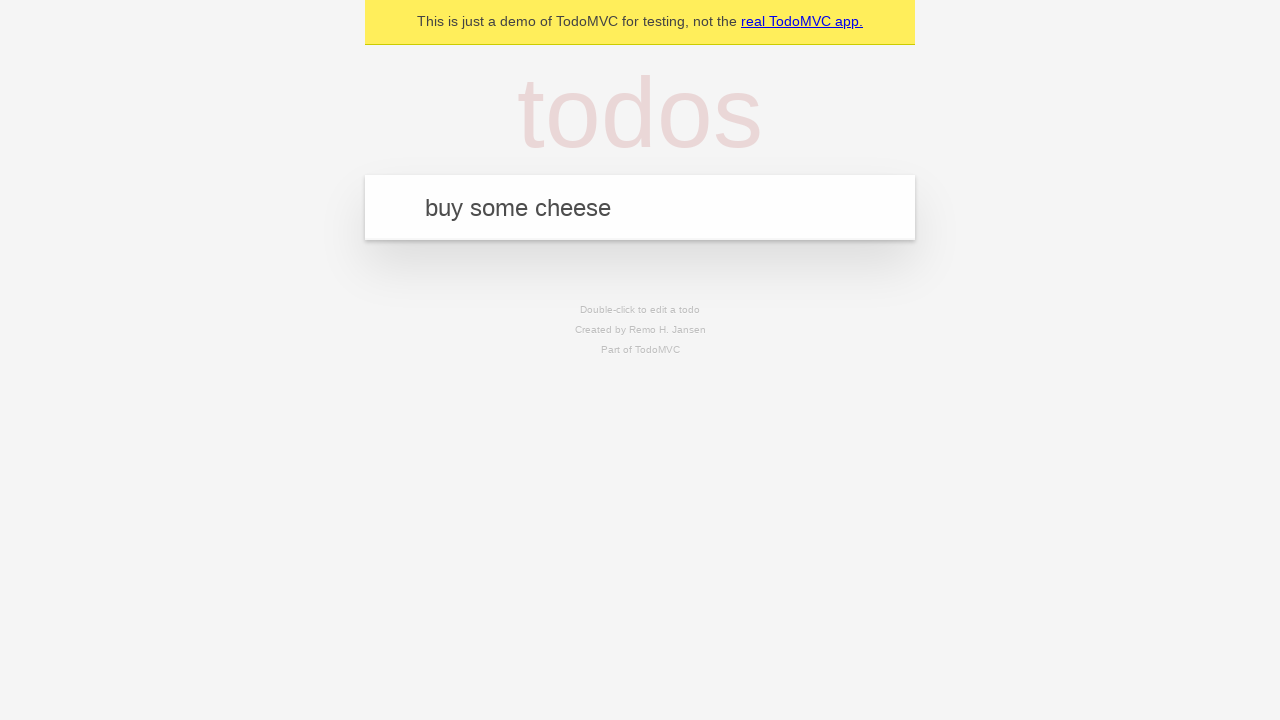

Pressed Enter to create first todo on .new-todo
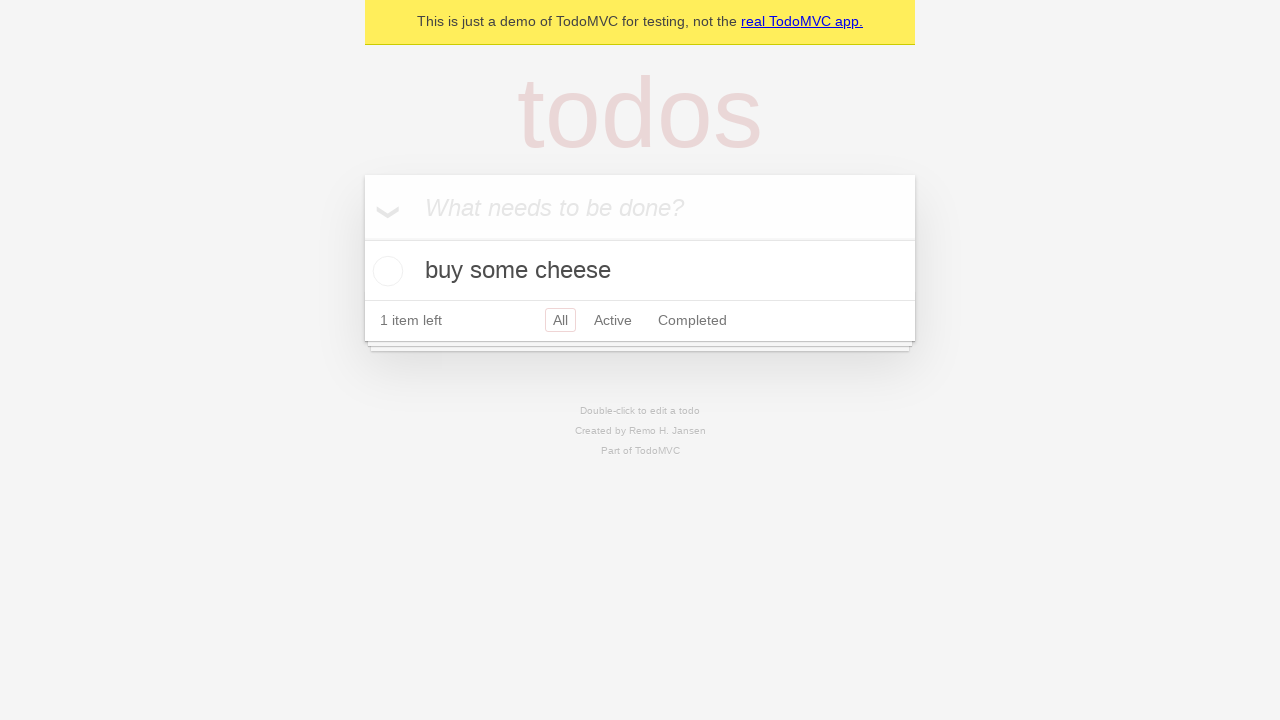

Filled second todo input with 'feed the cat' on .new-todo
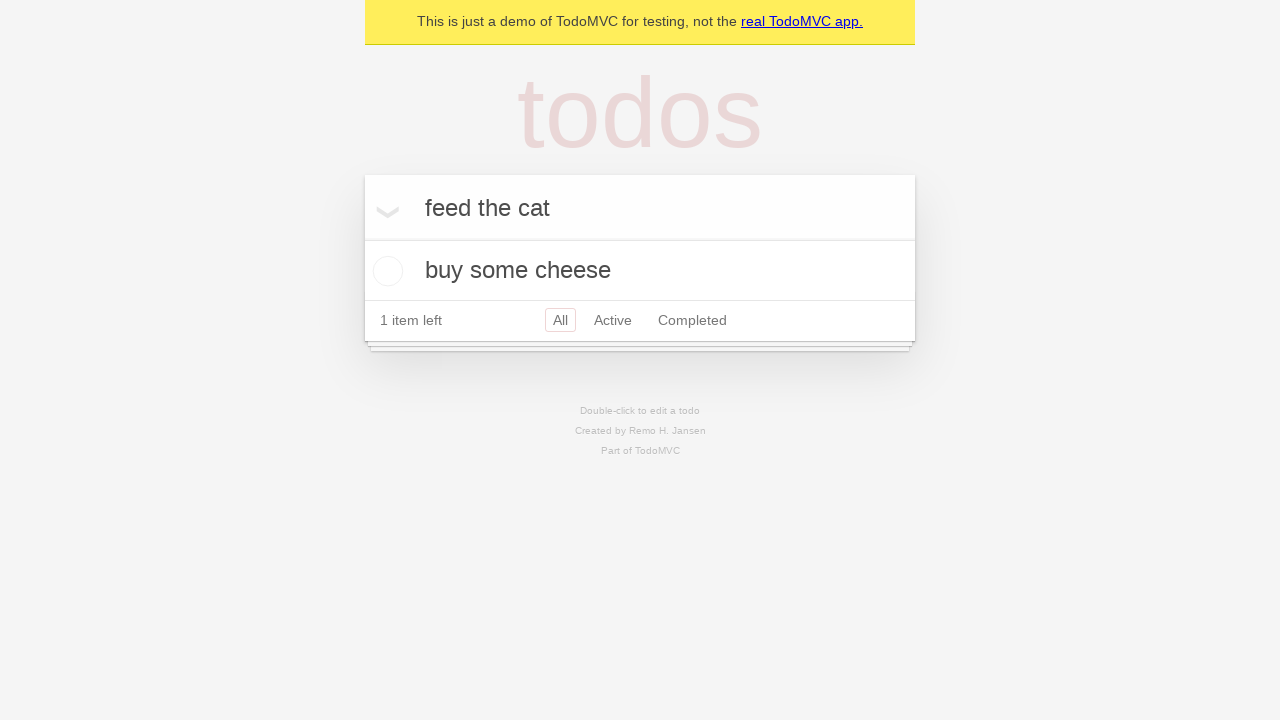

Pressed Enter to create second todo on .new-todo
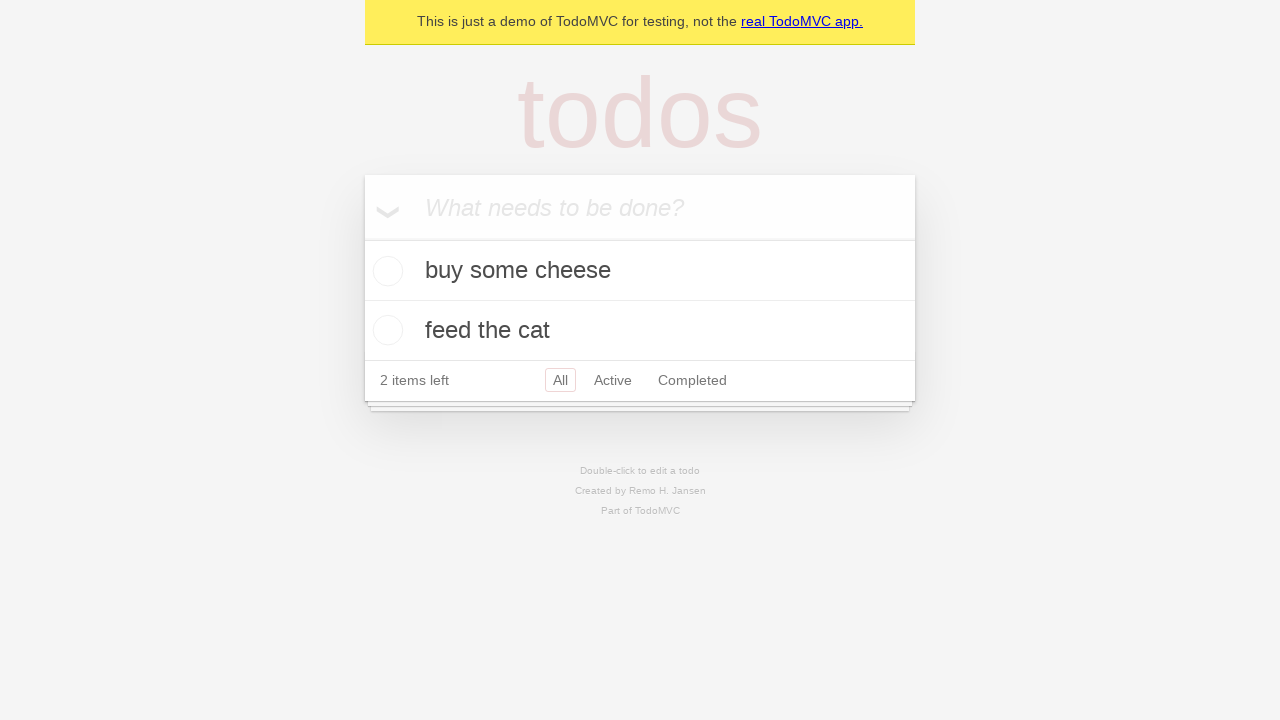

Filled third todo input with 'book a doctors appointment' on .new-todo
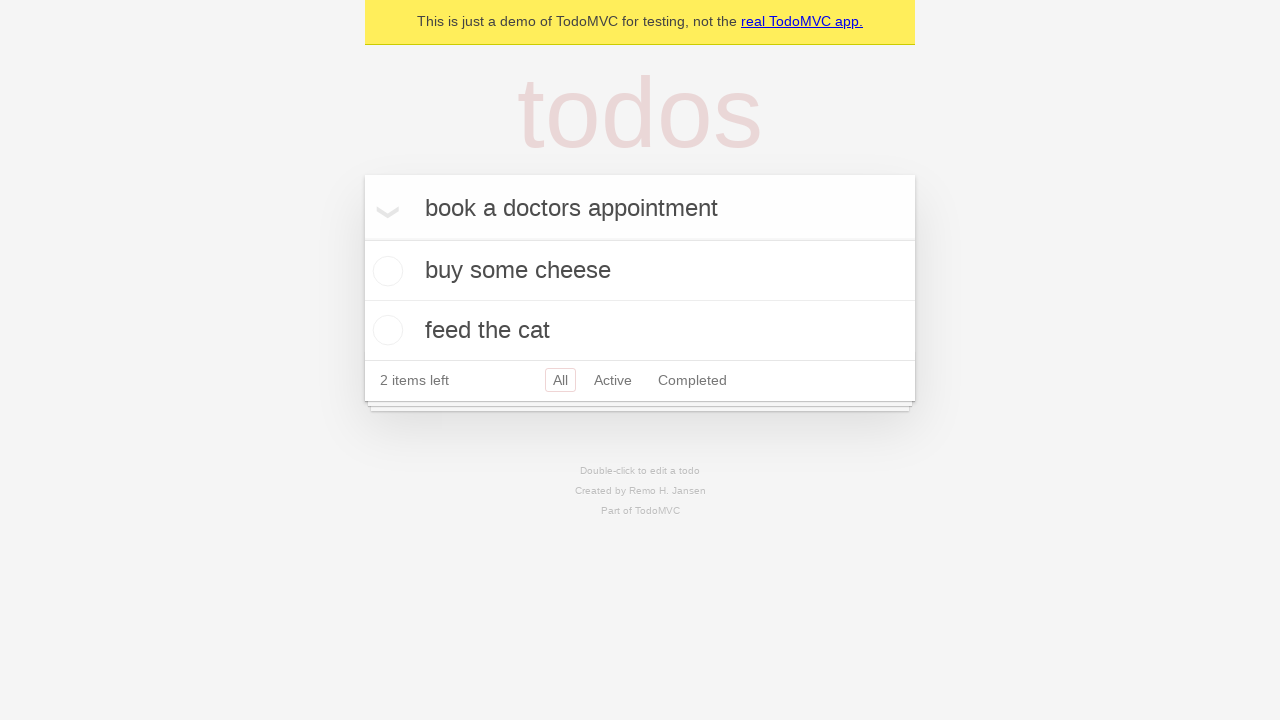

Pressed Enter to create third todo on .new-todo
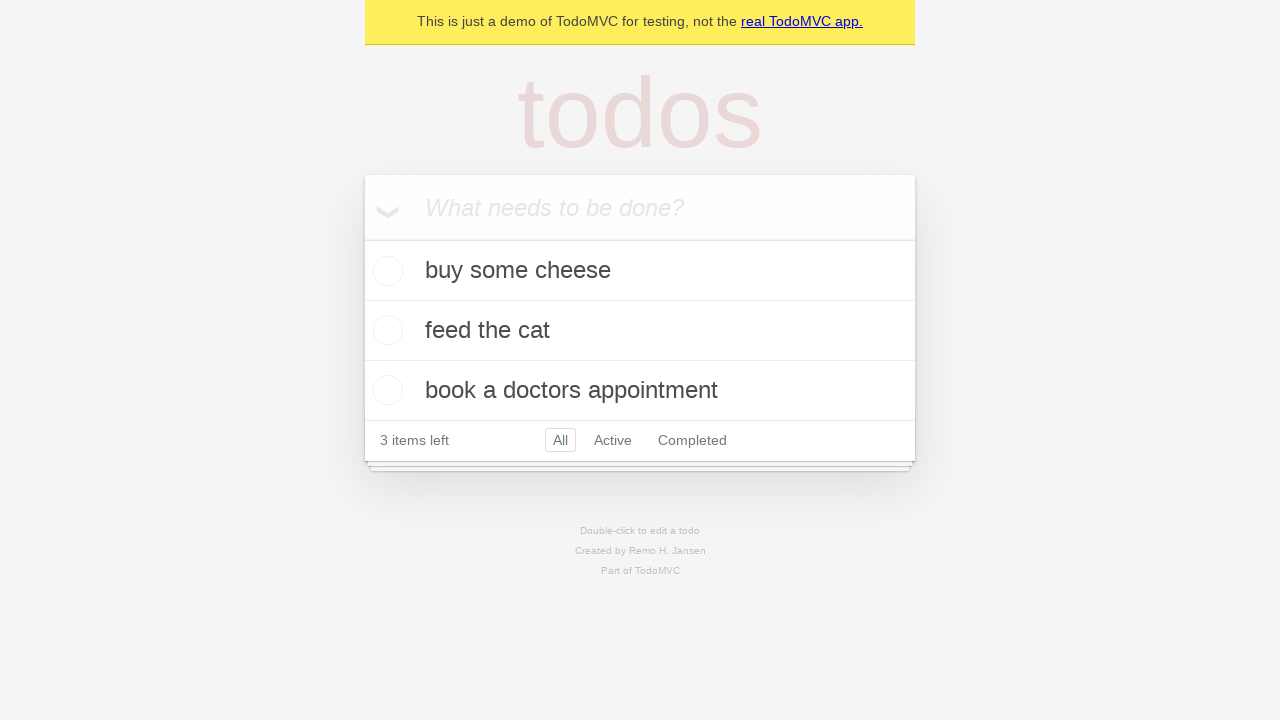

Clicked Active filter tab at (613, 440) on .filters >> text=Active
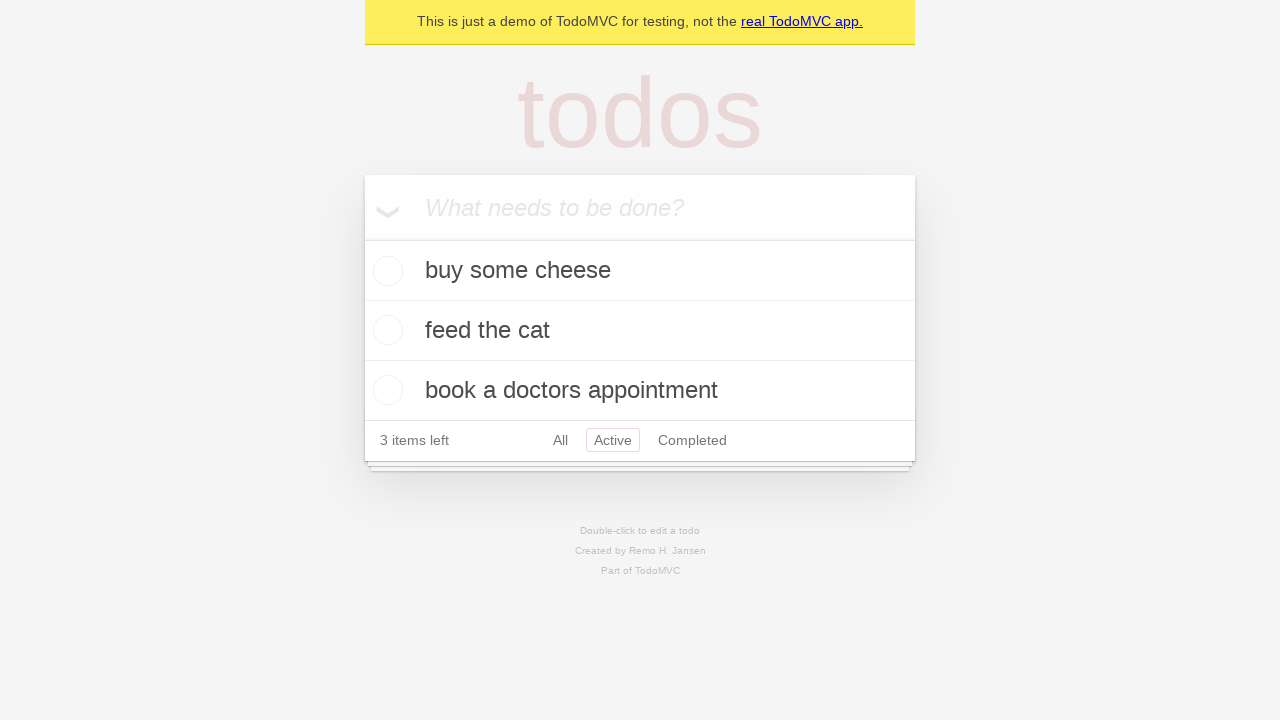

Clicked Completed filter tab at (692, 440) on .filters >> text=Completed
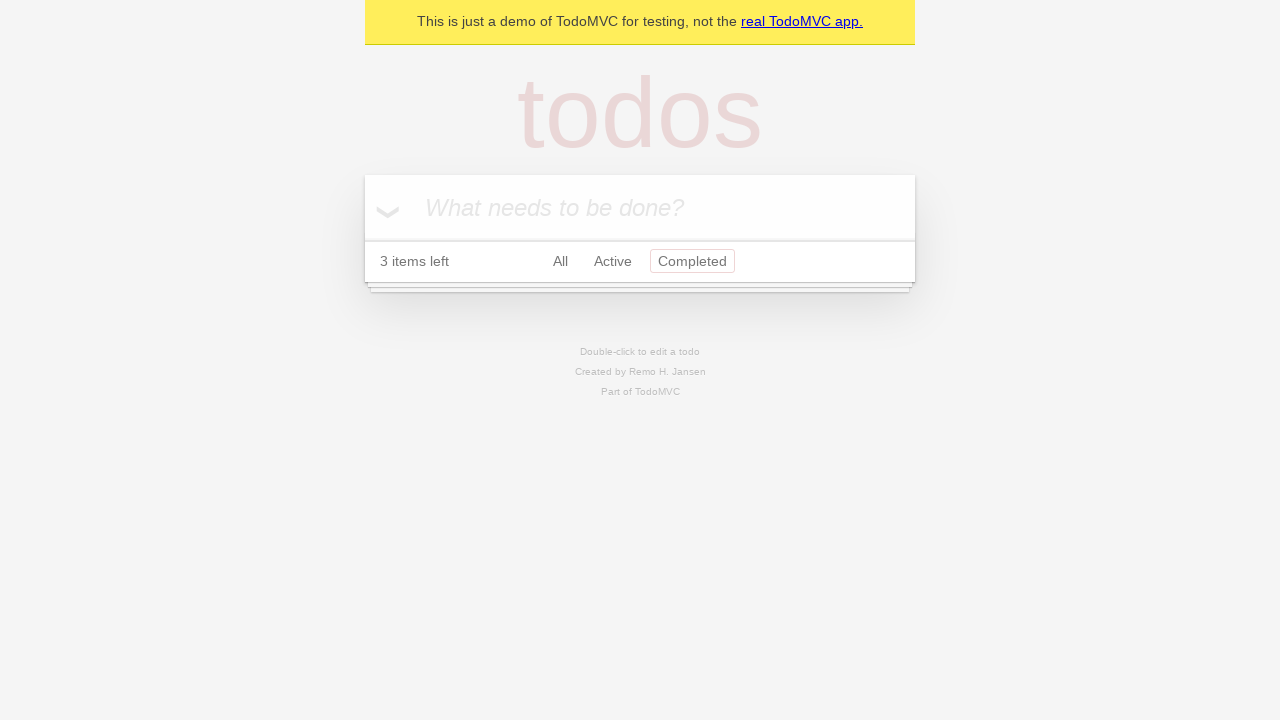

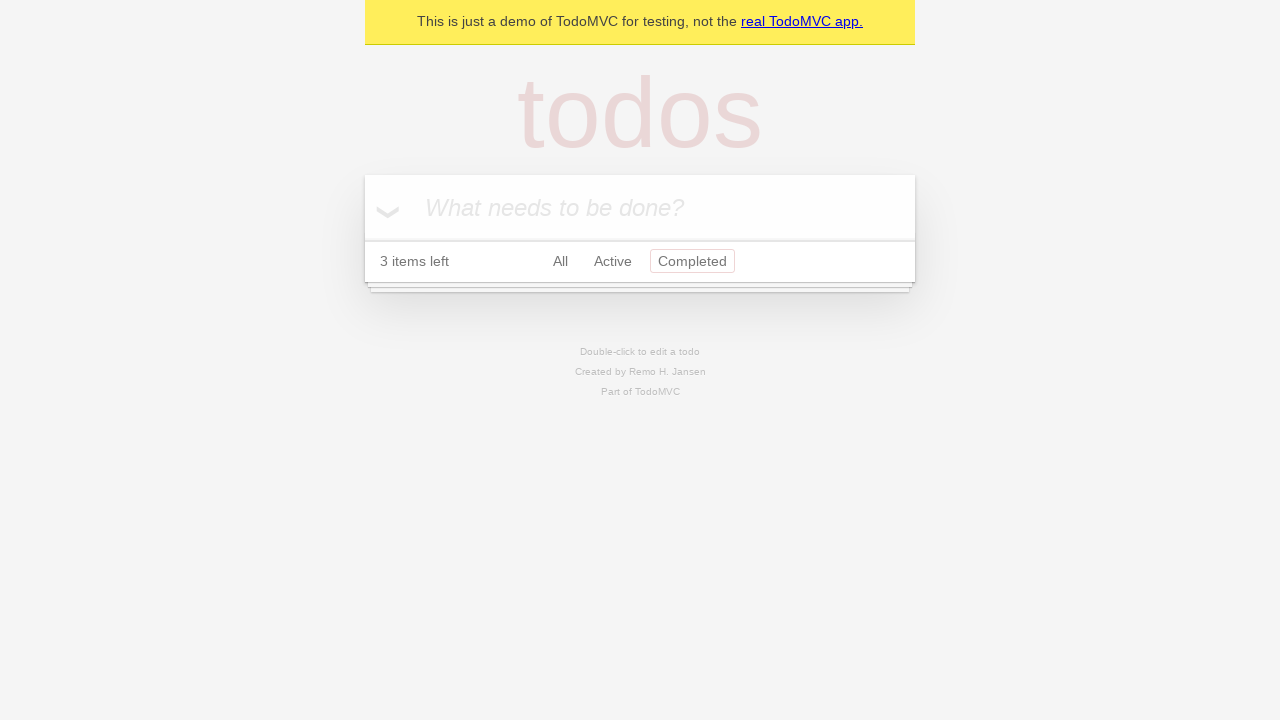